Tests FAQ accordion by clicking the first FAQ item and verifying the answer text about daily rental price (400 rubles) is displayed correctly.

Starting URL: https://qa-scooter.praktikum-services.ru

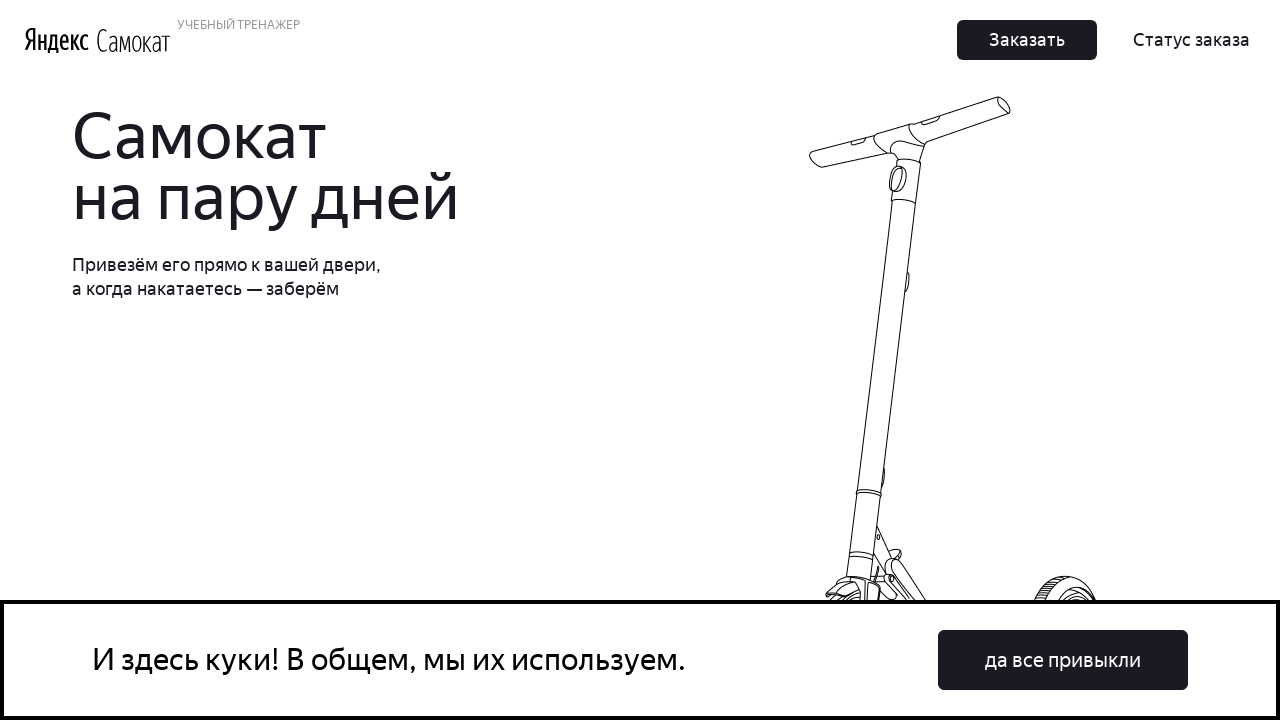

Located all FAQ accordion items
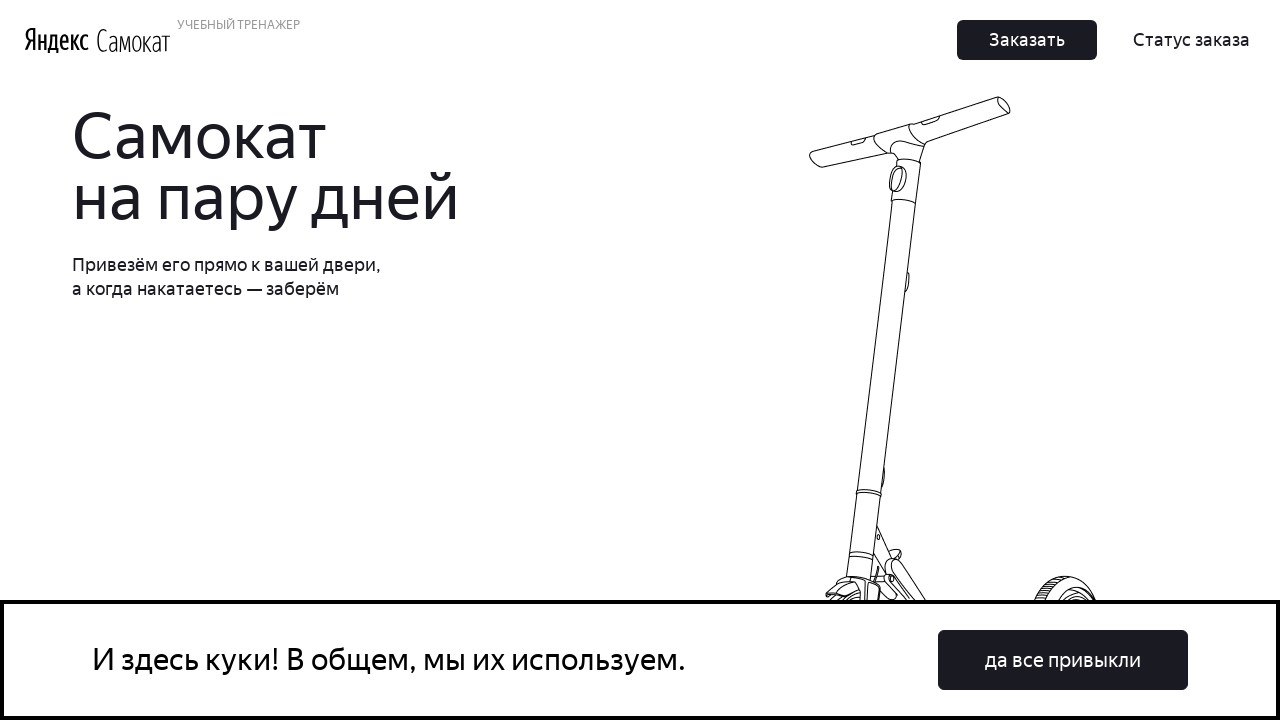

Scrolled first FAQ item into view
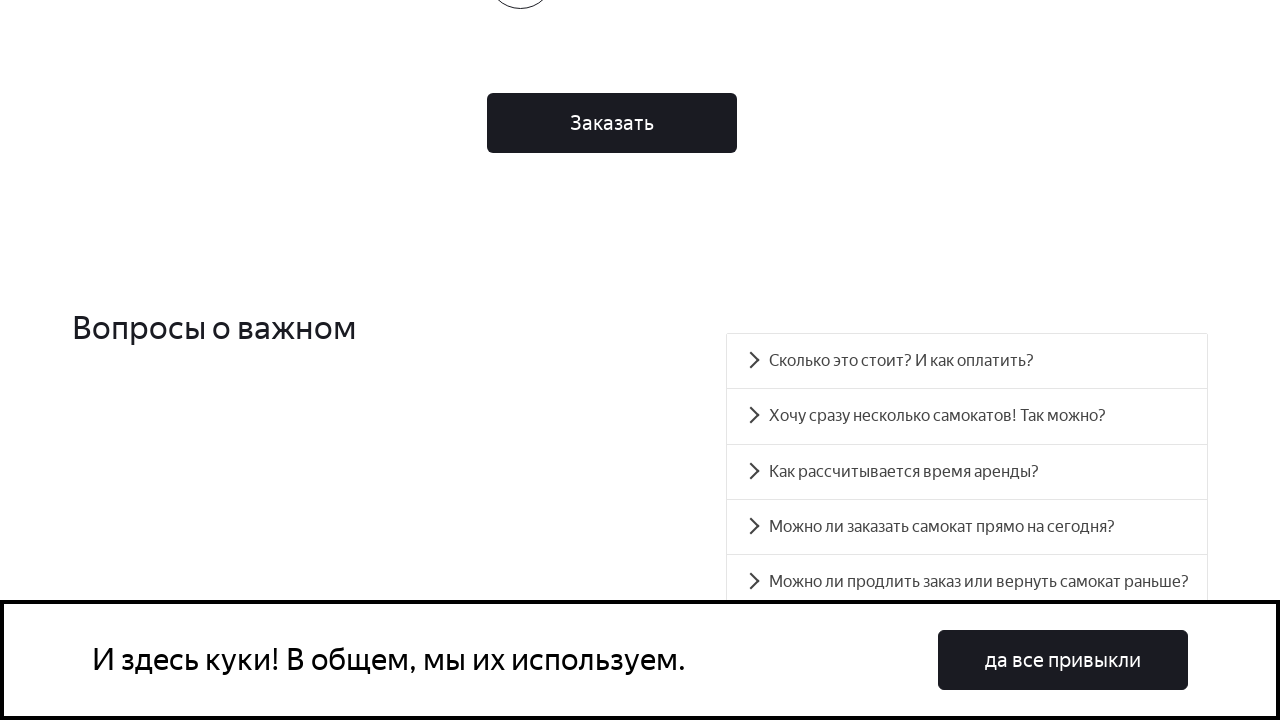

Clicked the first FAQ accordion item at (967, 361) on div.accordion__item >> nth=0
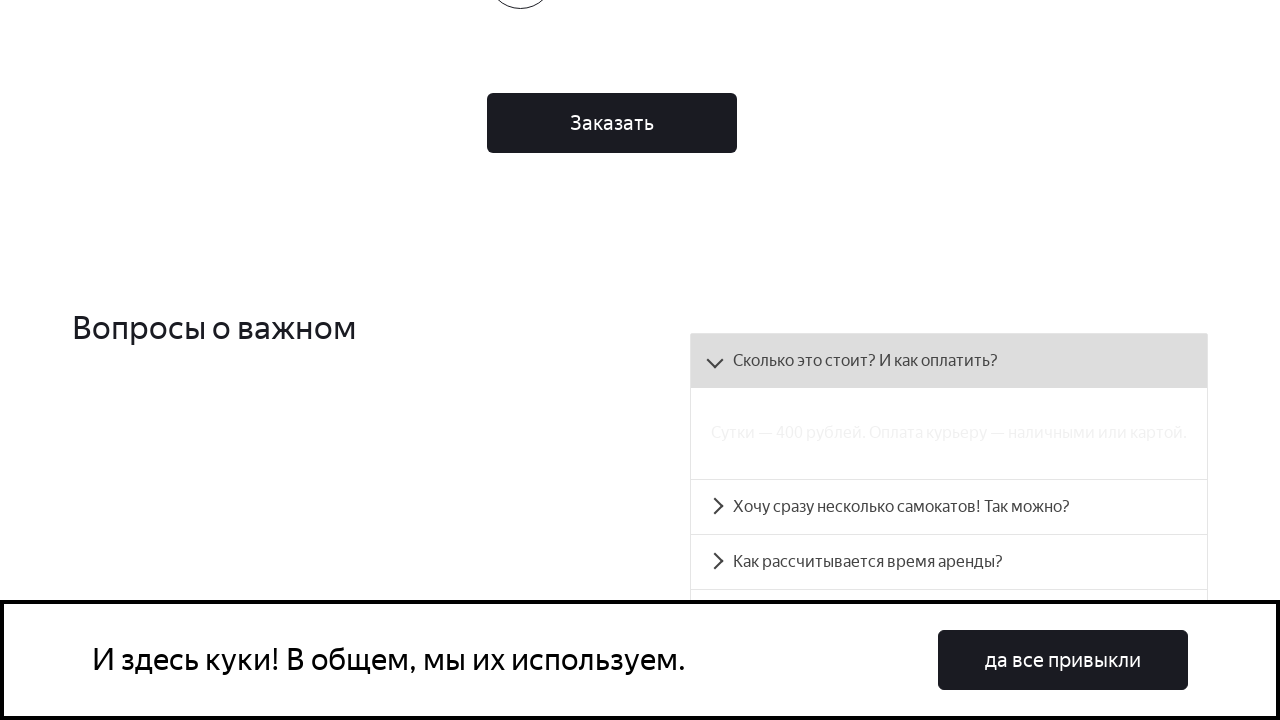

Located FAQ panel element
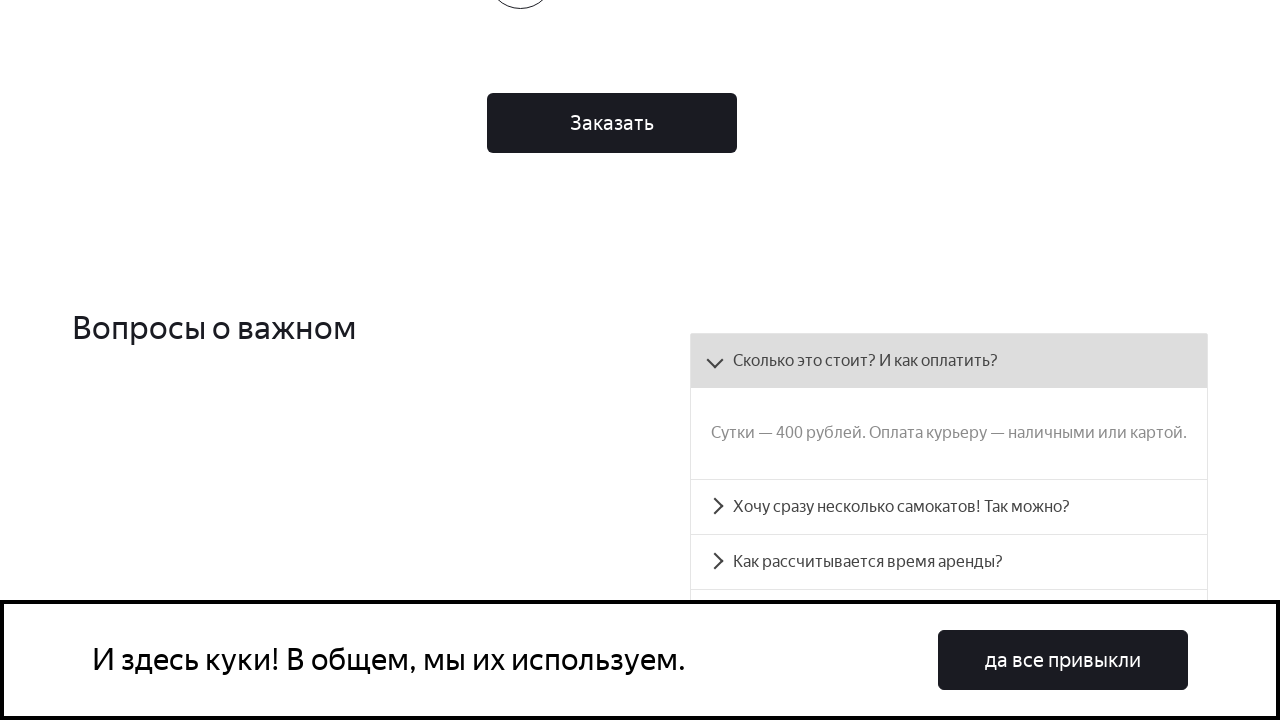

FAQ panel became visible
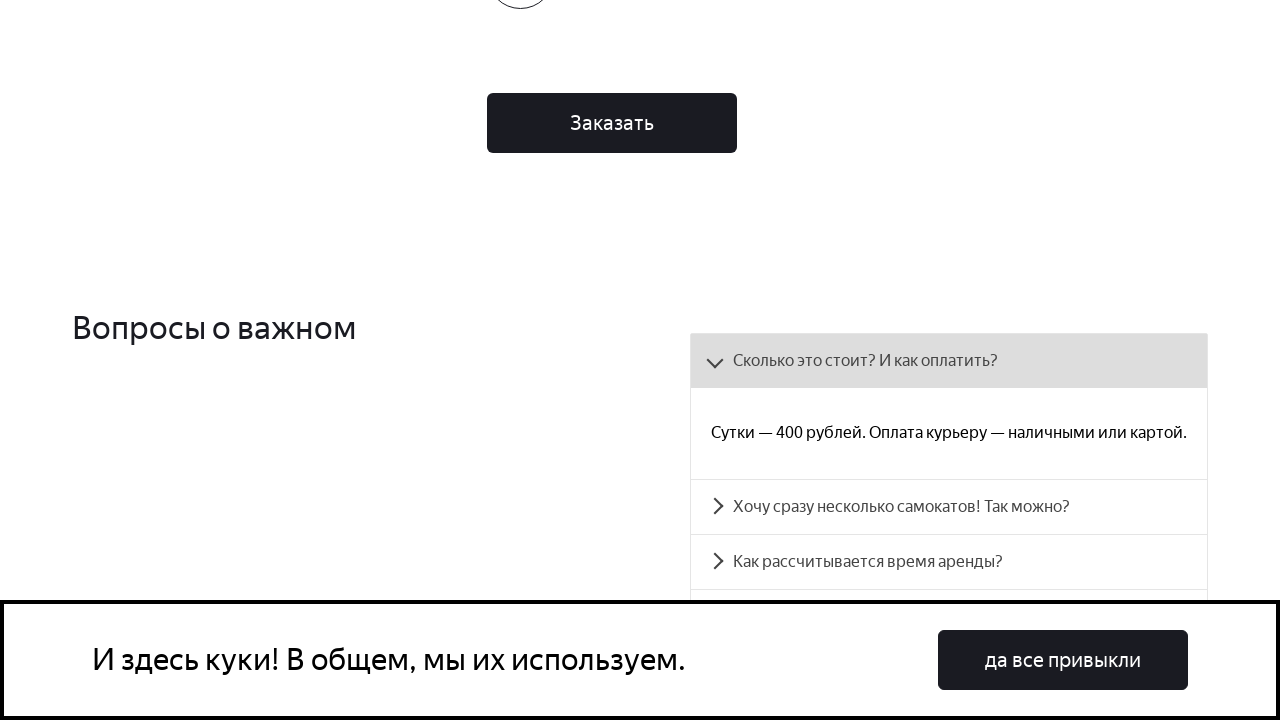

Verified FAQ answer text about daily rental price (400 rubles) is correct
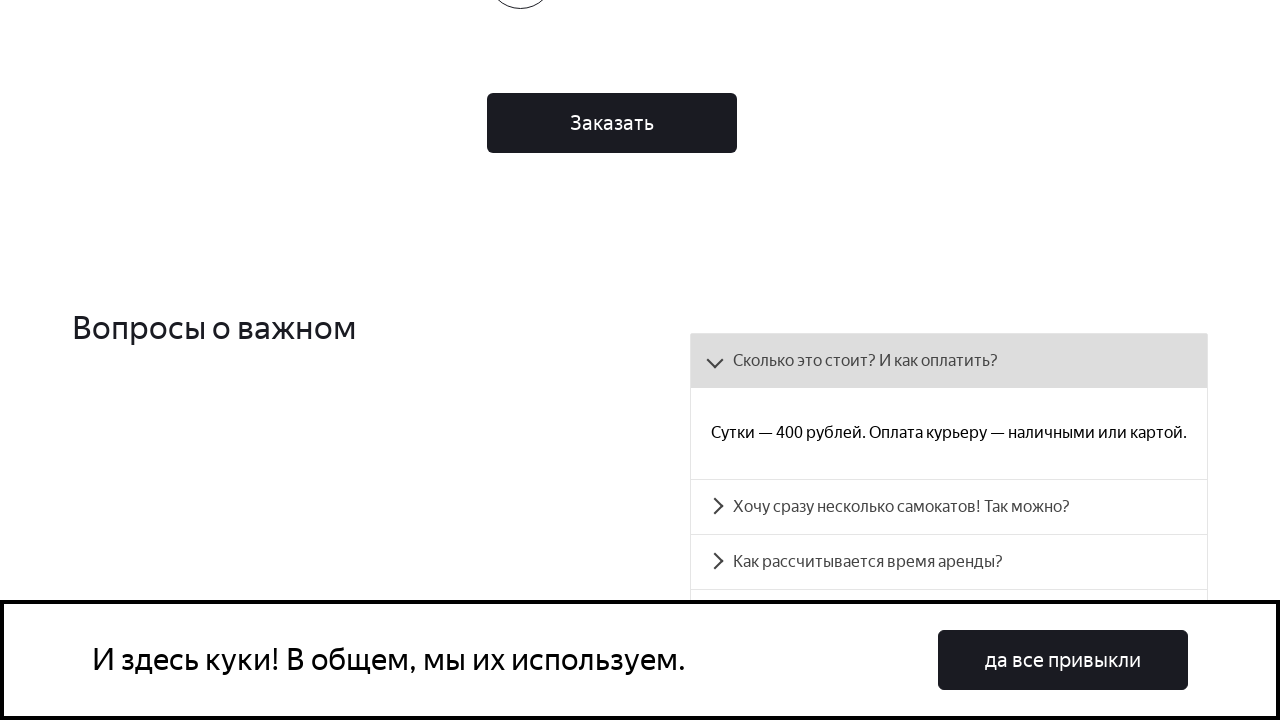

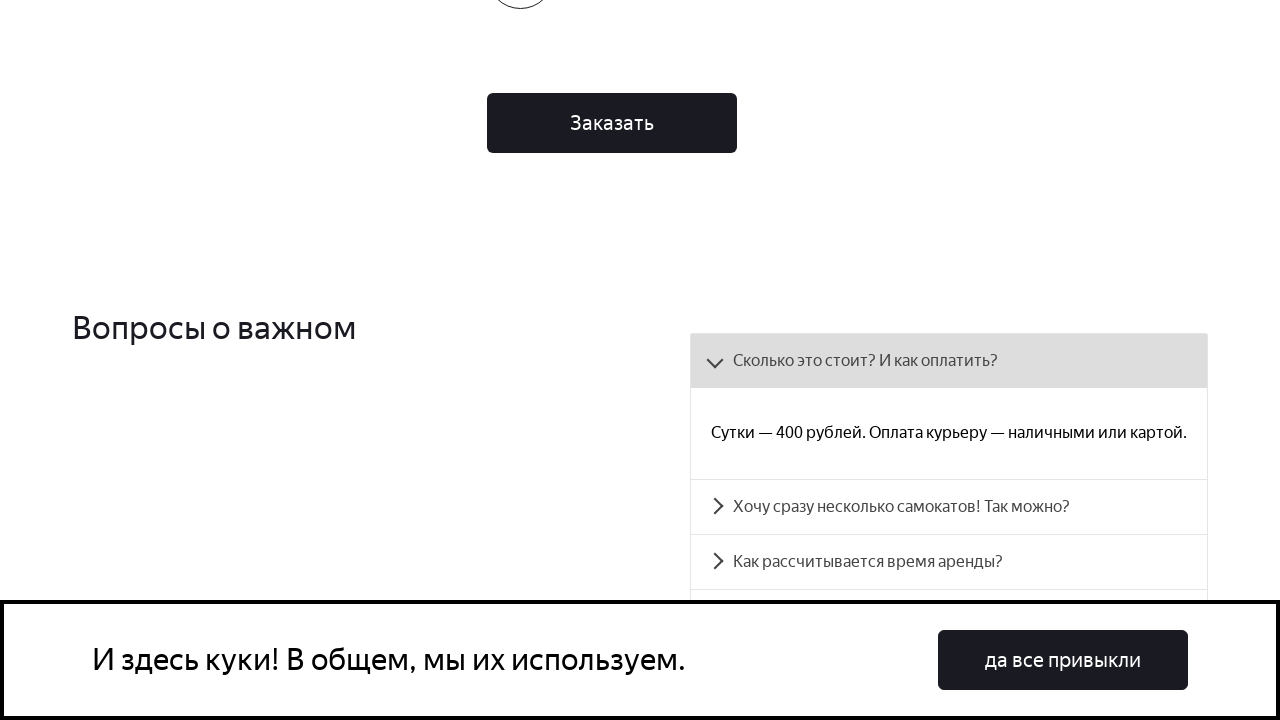